Tests the jQuery UI resizable widget by dragging the resize handle to change the size of a resizable element

Starting URL: https://jqueryui.com/resizable/

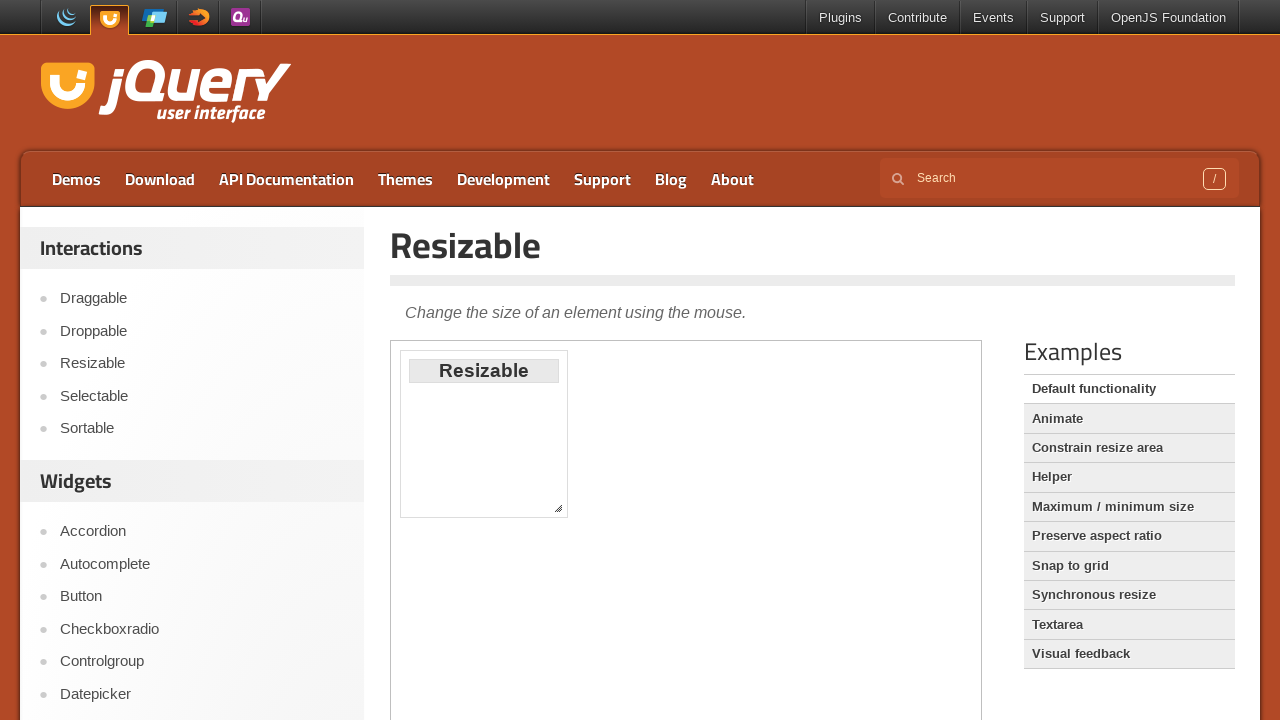

Located the iframe containing the resizable demo
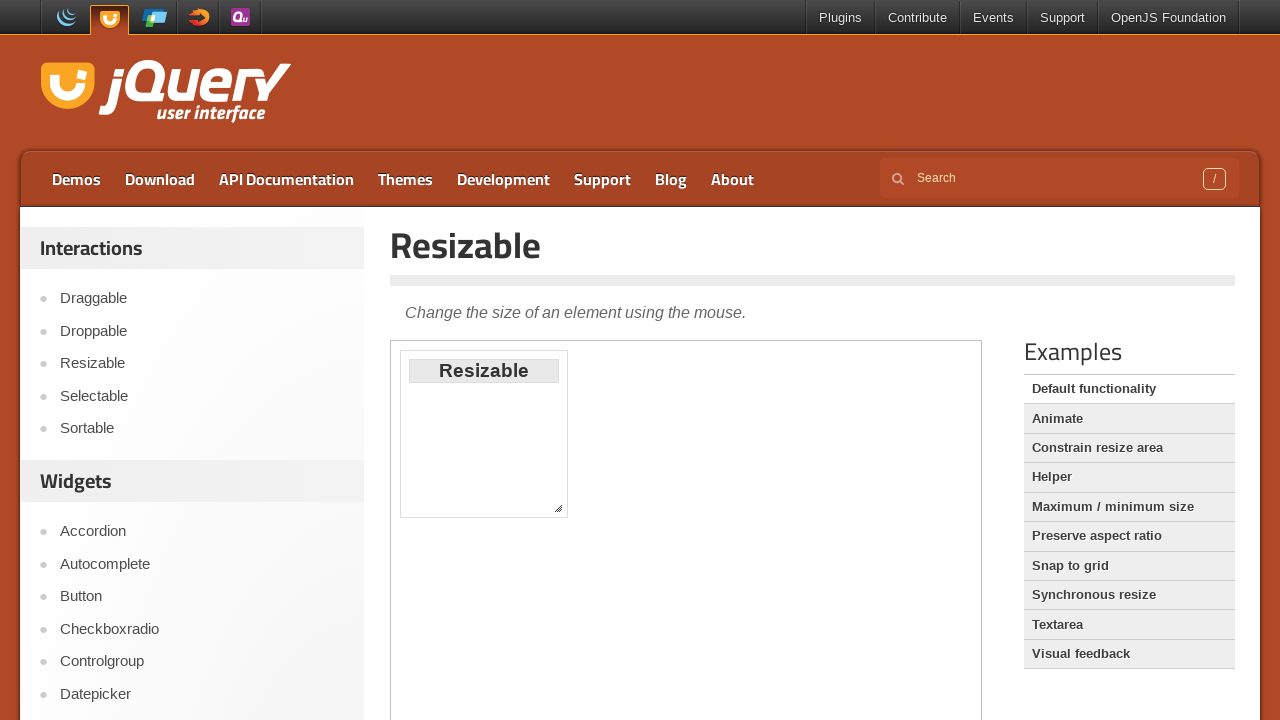

Located the resizable element
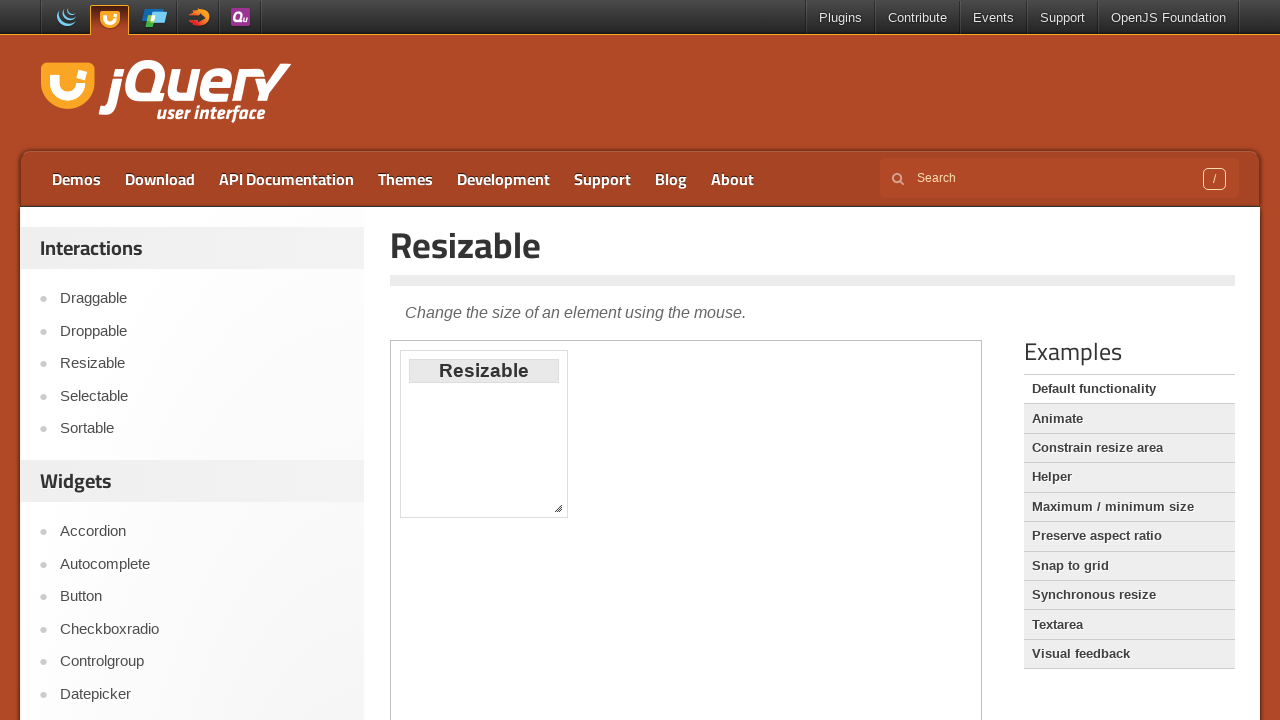

Located the resize handle
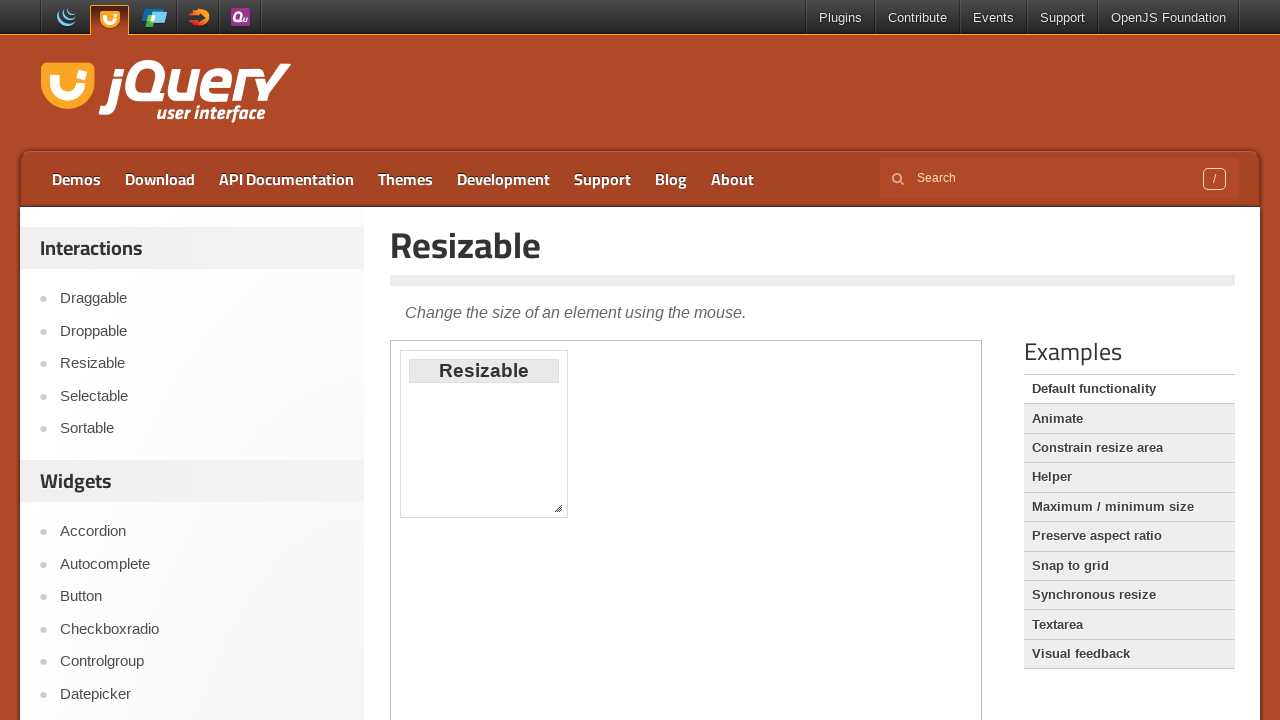

Retrieved bounding box of resize handle
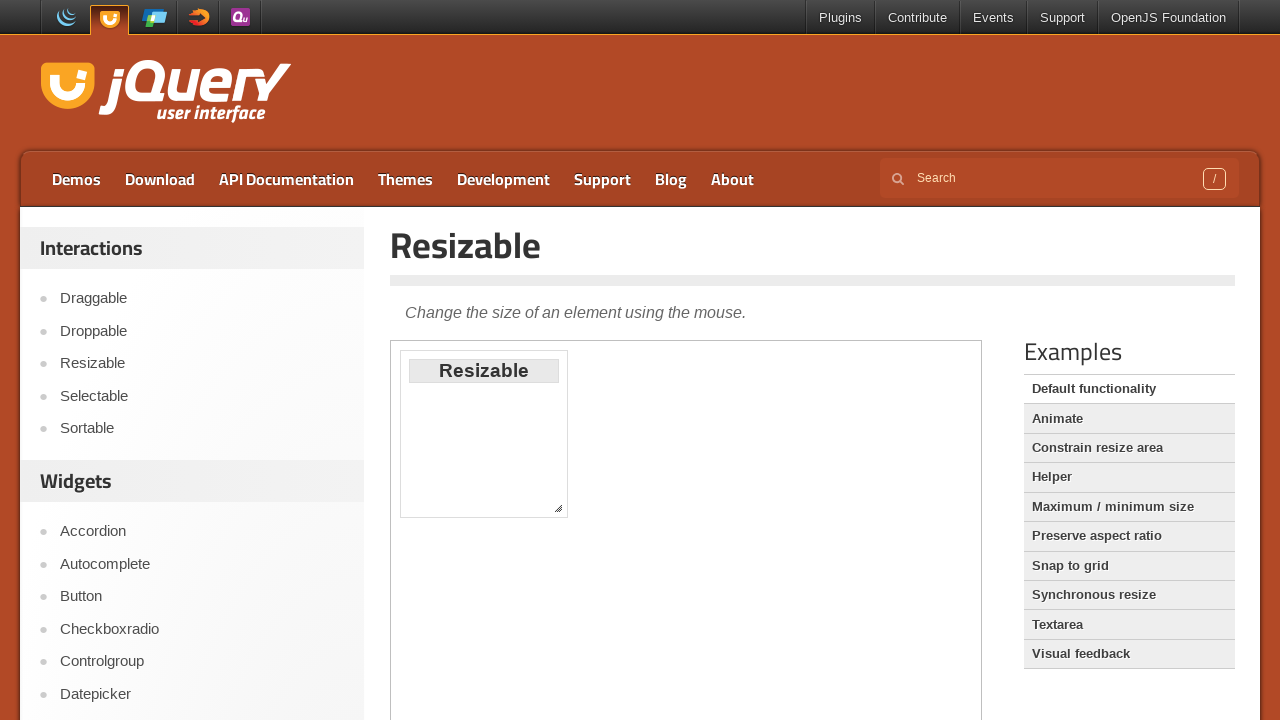

Hovered over the resize handle at (558, 508) on iframe >> nth=0 >> internal:control=enter-frame >> xpath=//div[@id='resizable']/
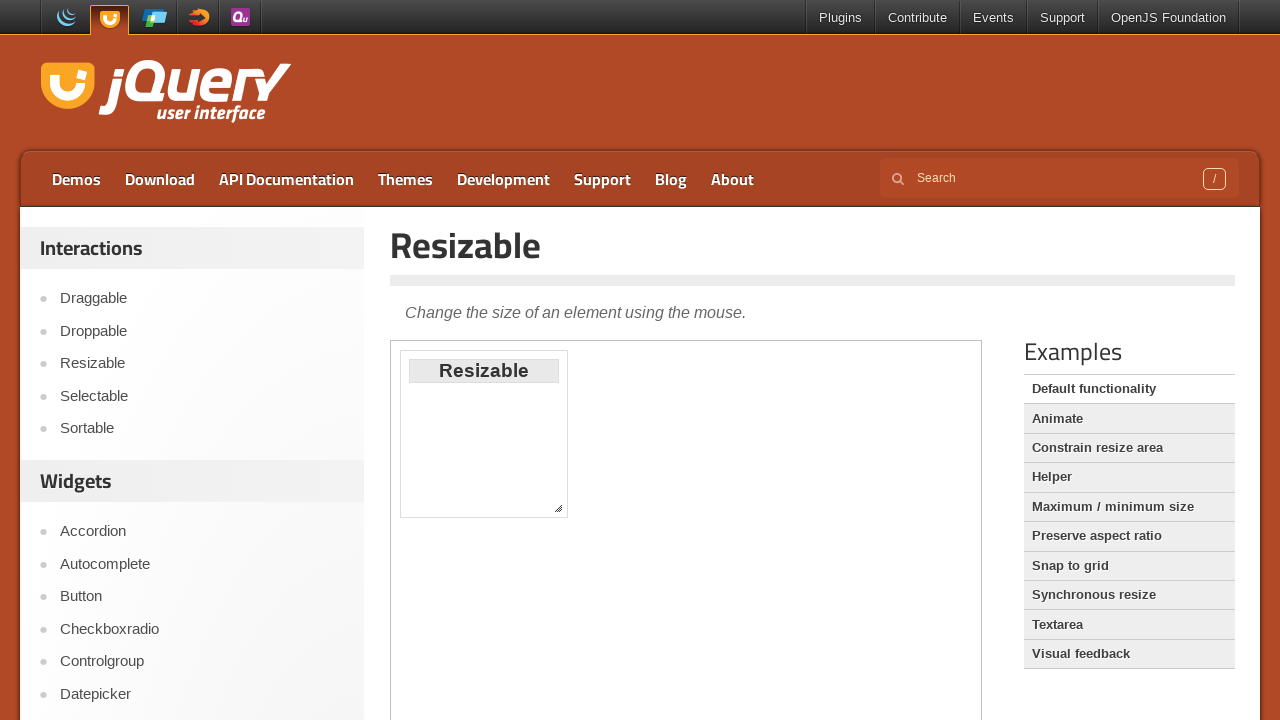

Pressed mouse button down on resize handle at (558, 508)
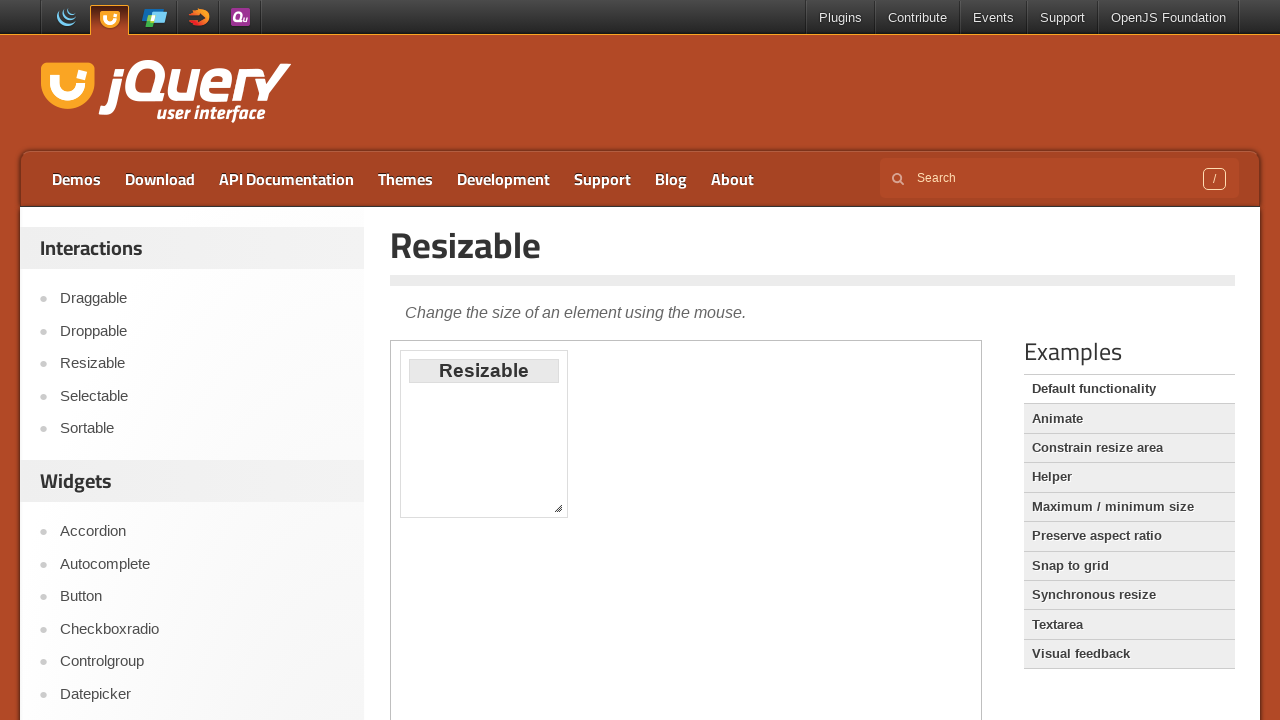

Dragged resize handle 80 pixels down and right at (638, 588)
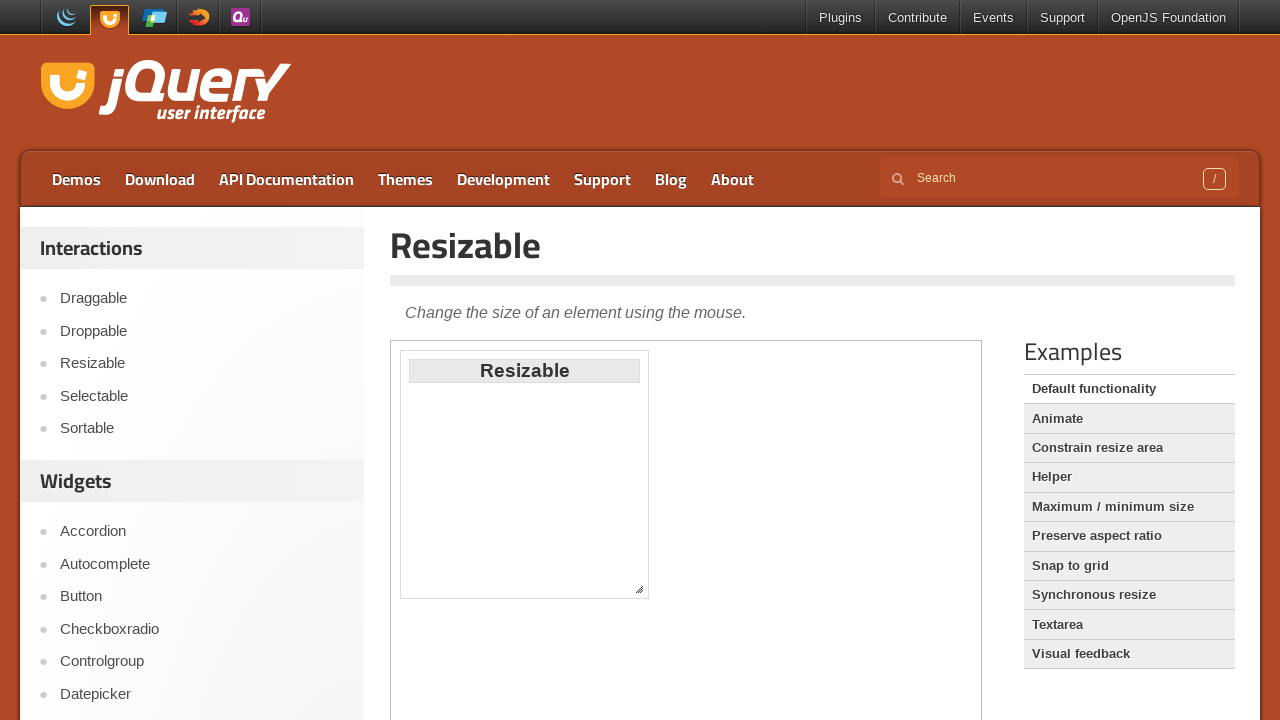

Released mouse button to complete resize operation at (638, 588)
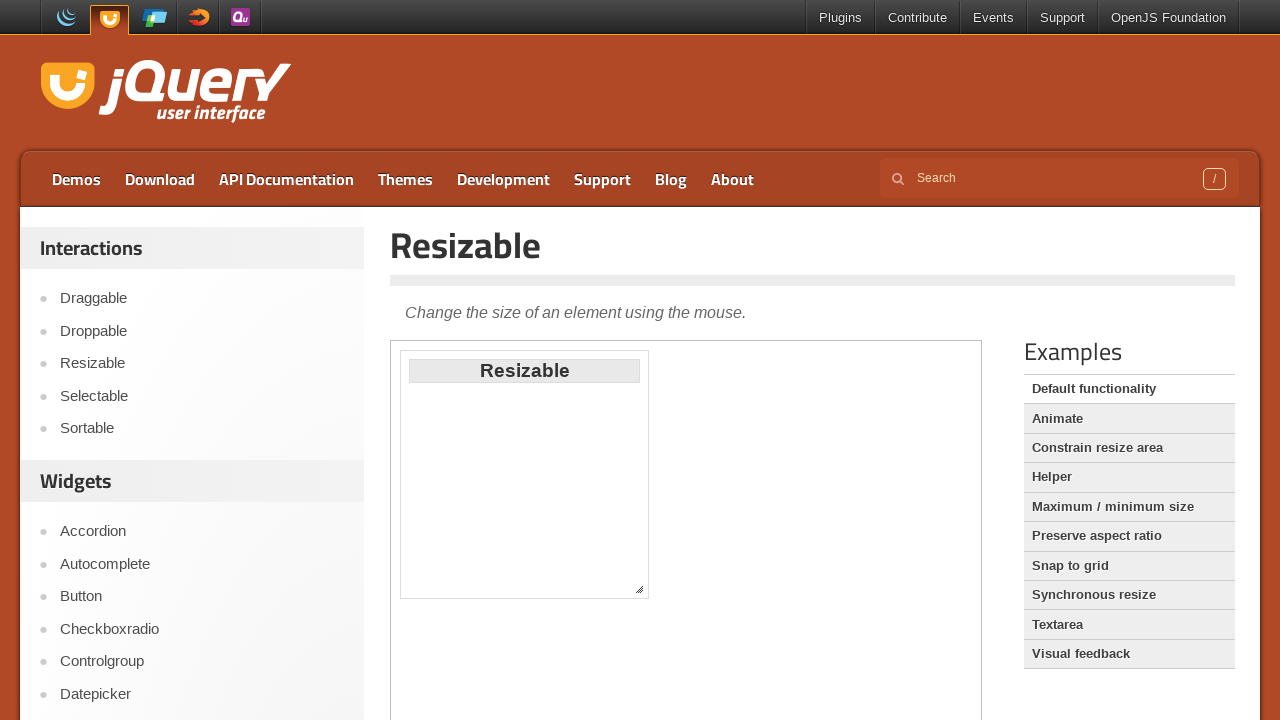

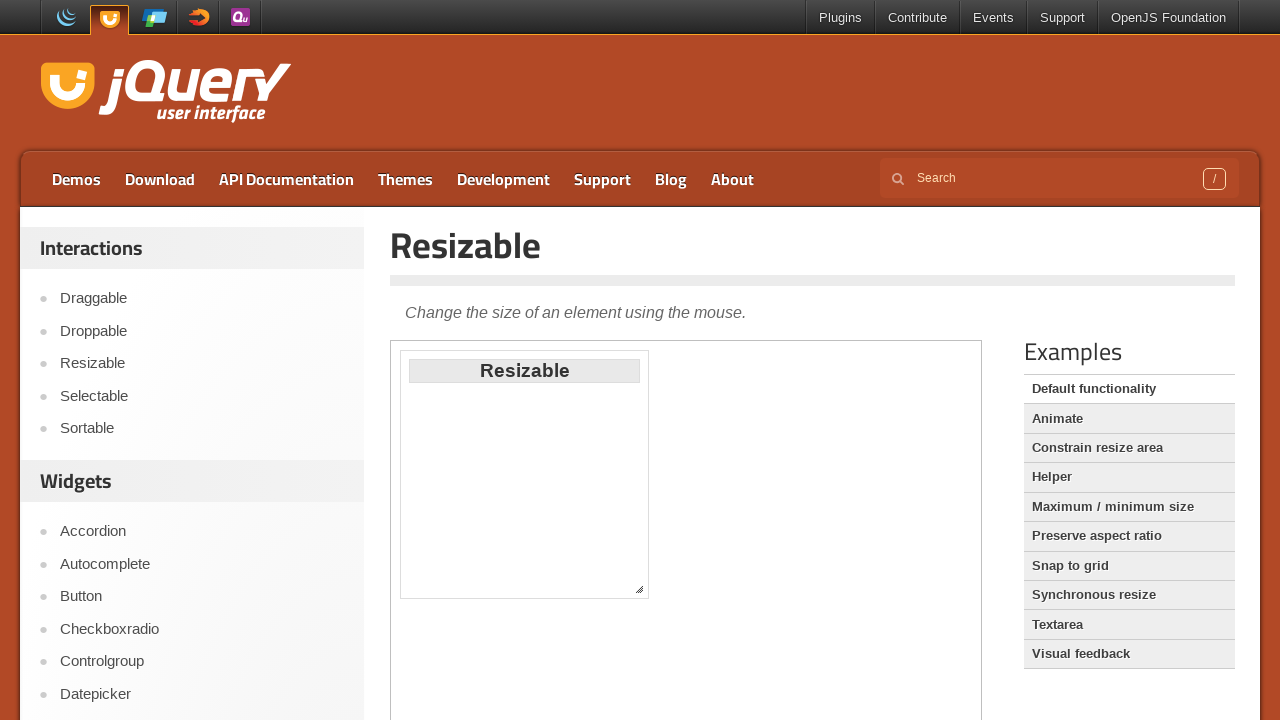